Tests different types of JavaScript alerts including simple alert, confirm dialog, and prompt dialog by interacting with them in various ways

Starting URL: http://demo.automationtesting.in/Alerts.html

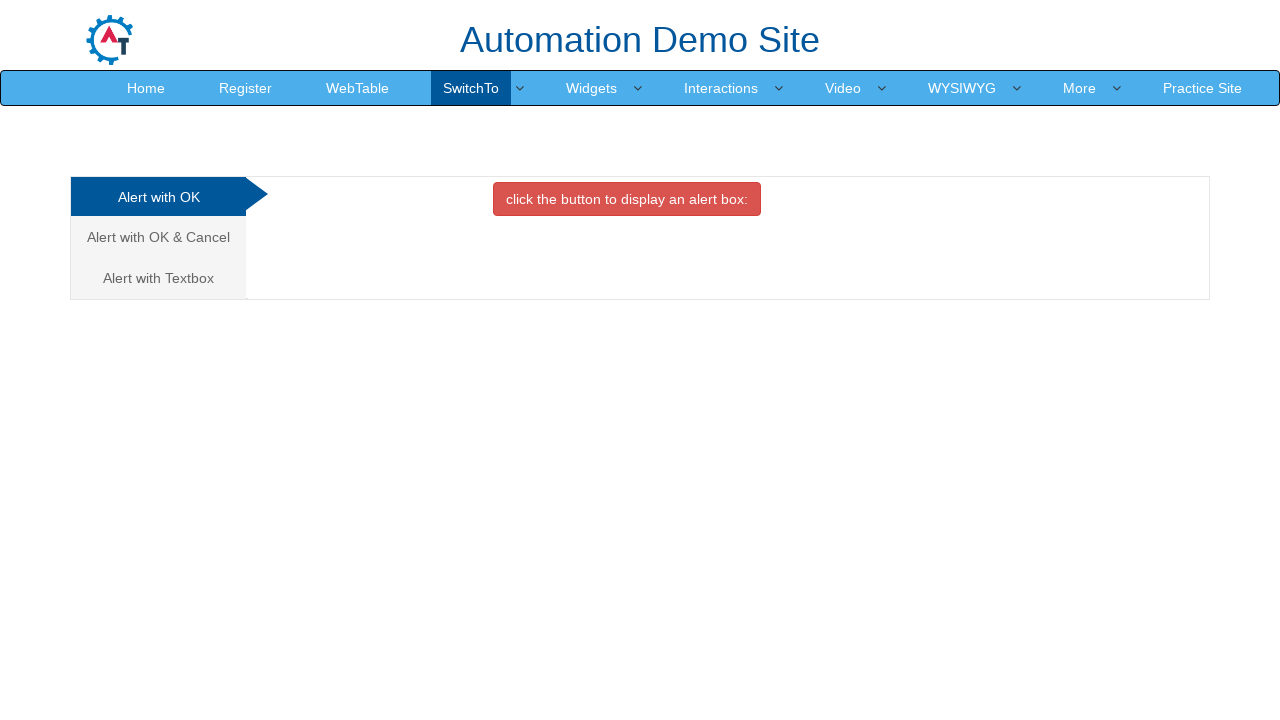

Clicked button to display simple alert box at (627, 199) on xpath=//button[contains(text(),'click the button to display an  alert box:')]
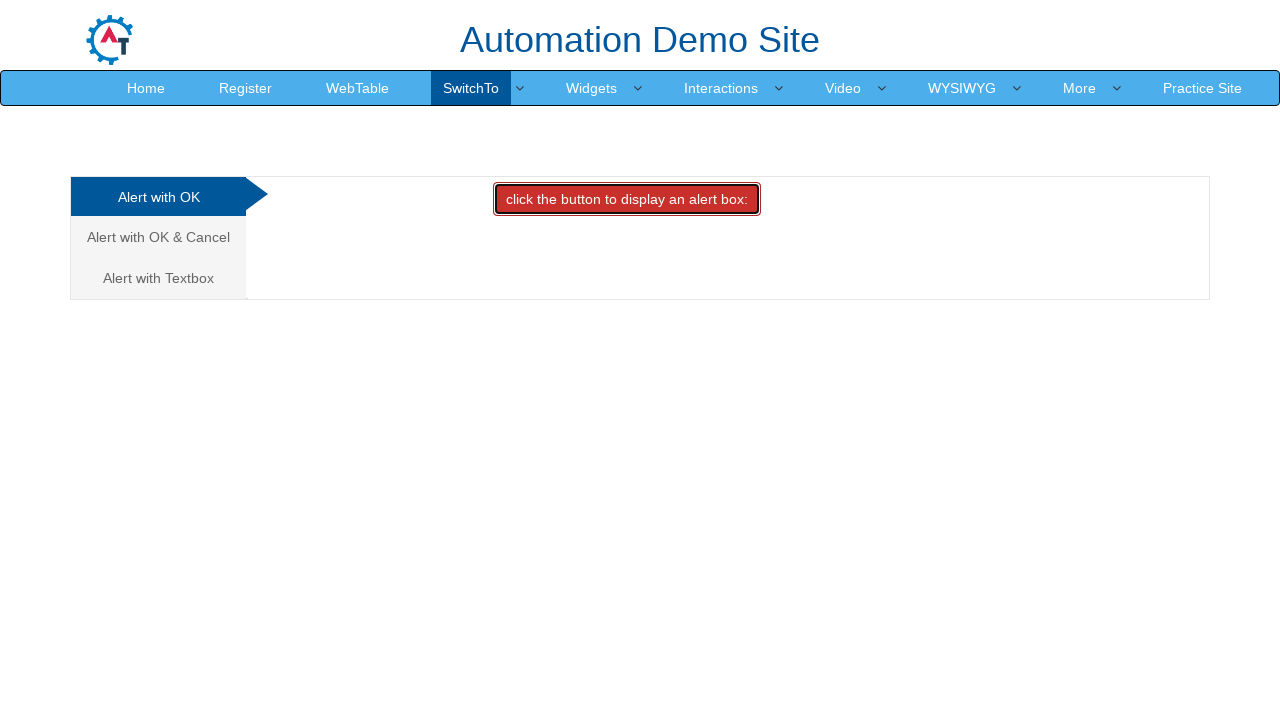

Set up dialog handler to accept simple alert
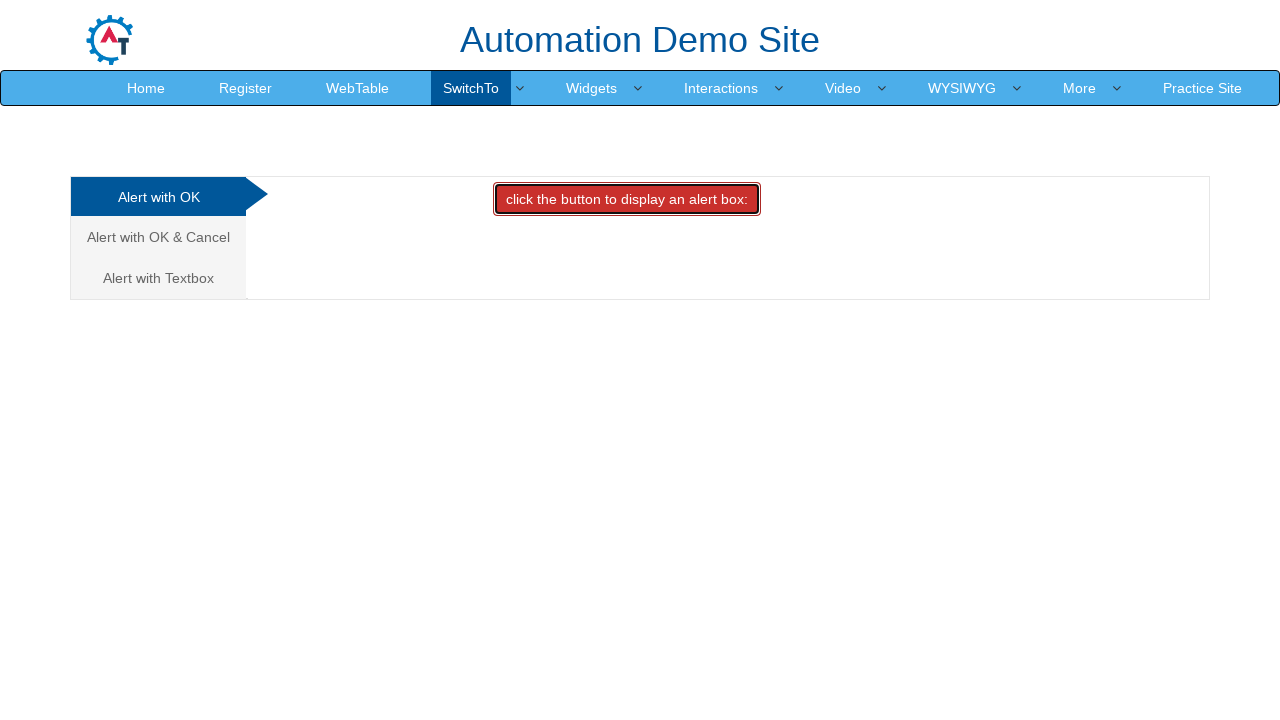

Navigated to Alert with OK & Cancel section at (158, 237) on a[href='#CancelTab']
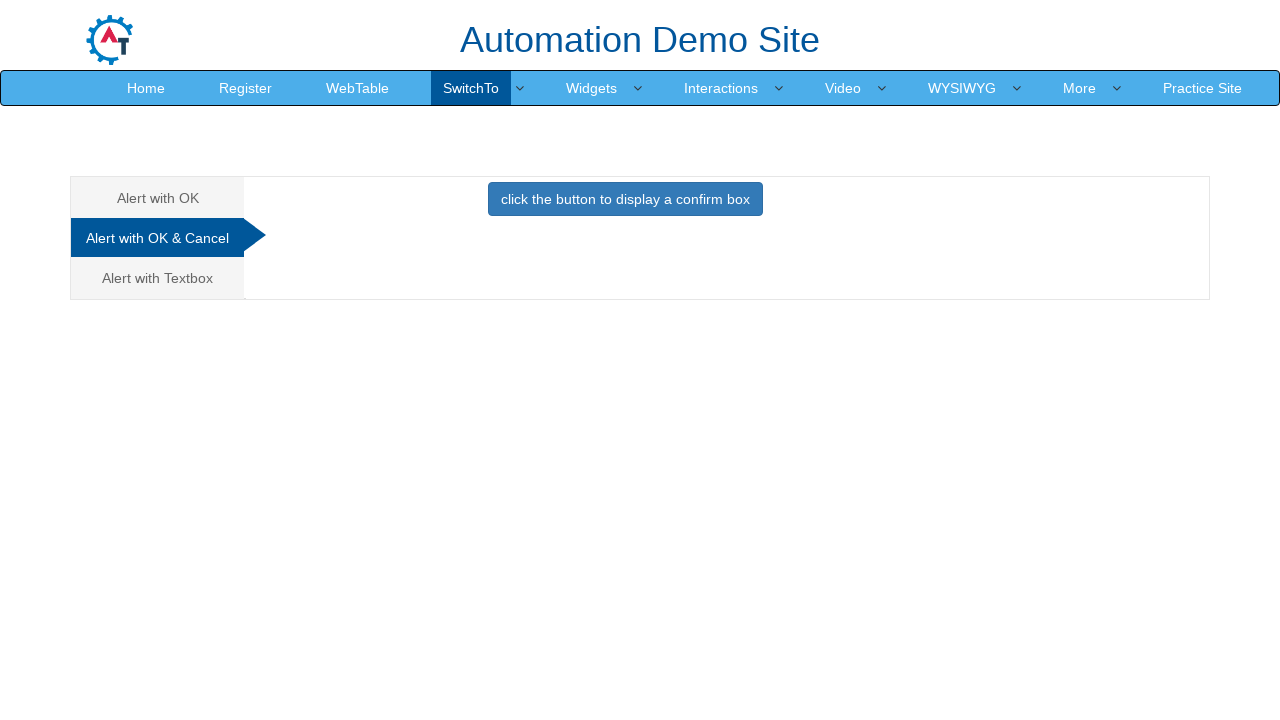

Clicked button to display confirm dialog box at (625, 199) on xpath=//button[contains(text(),'click the button to display a confirm box')]
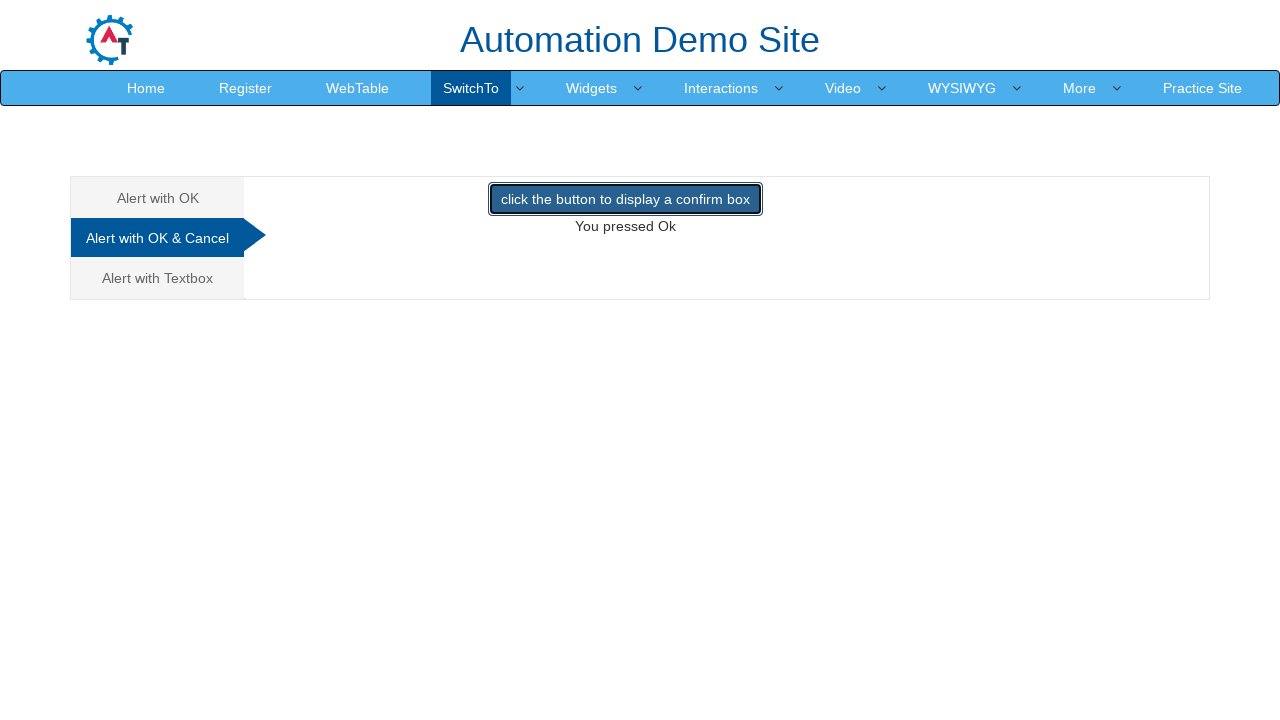

Set up dialog handler to dismiss confirm alert
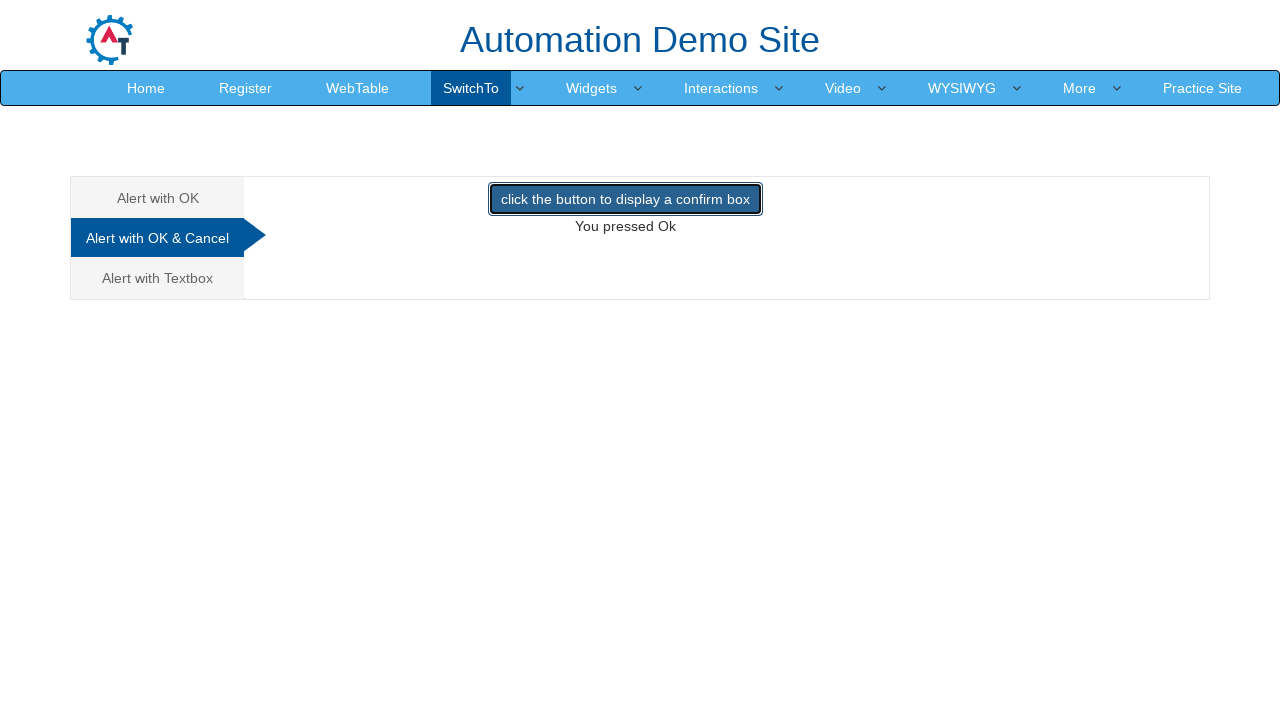

Navigated to prompt dialog section at (158, 278) on xpath=//a[@href='#Textbox']
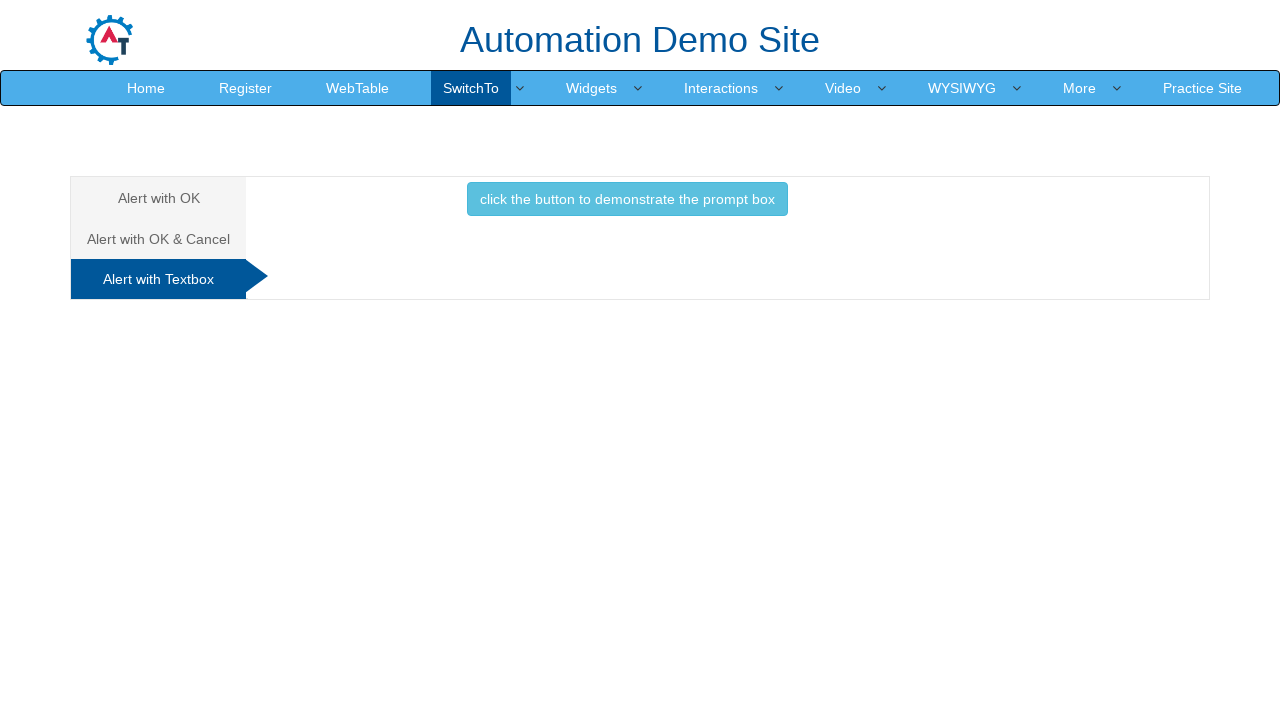

Clicked button to display prompt box at (627, 199) on xpath=//button[contains(text(),'click the button to demonstrate the prompt box')
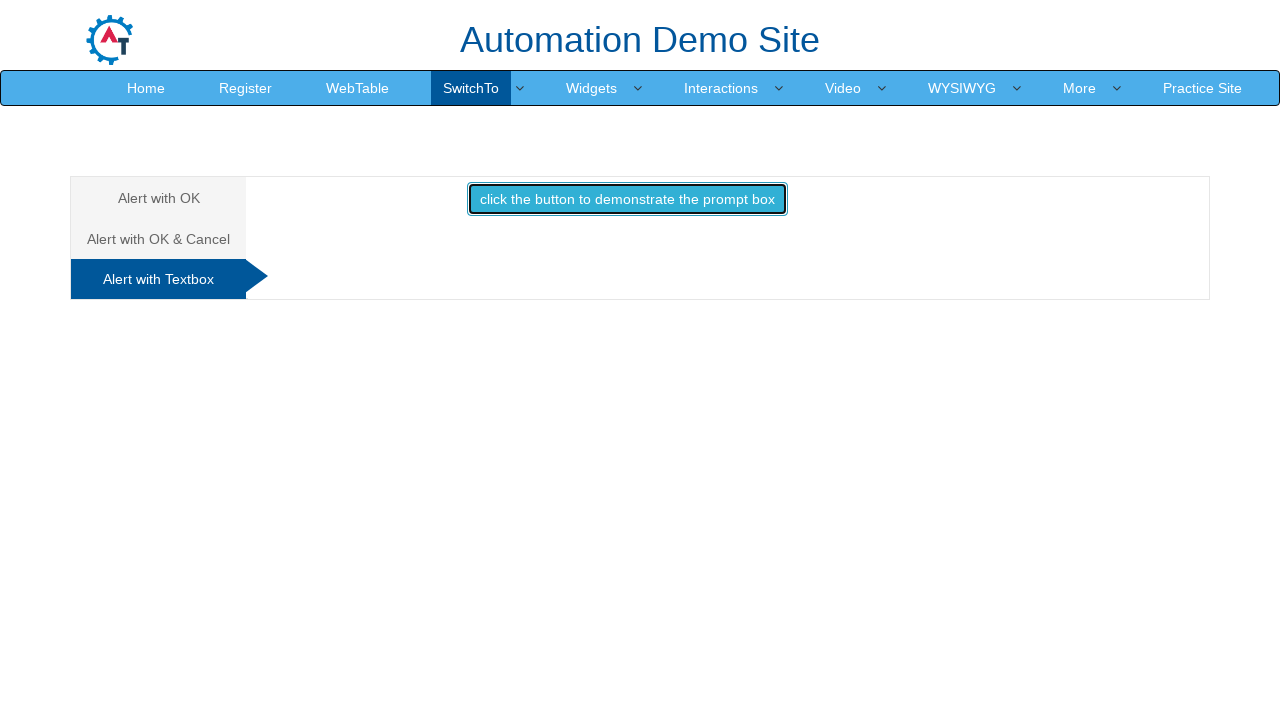

Set up dialog handler to accept prompt with 'Vyshnavi' text
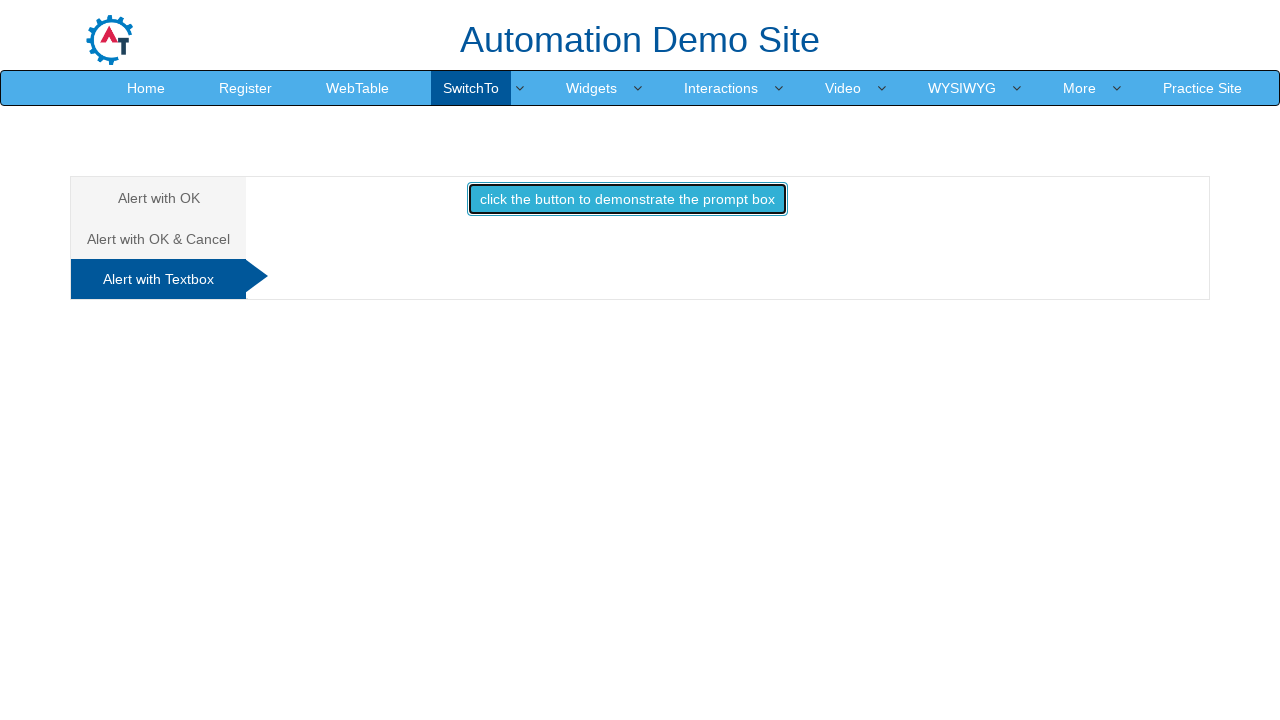

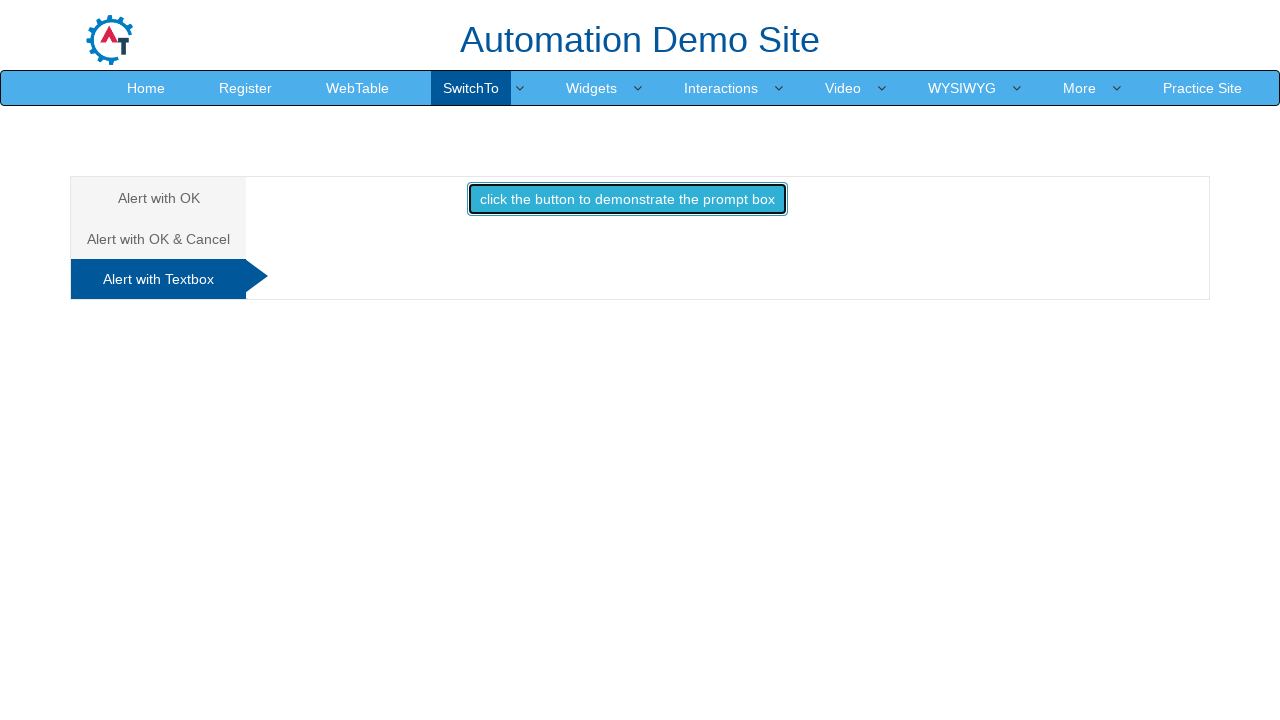